Tests price range slider functionality by dragging the minimum slider to the right and the maximum slider to the left to adjust the price range.

Starting URL: https://www.jqueryscript.net/demo/Price-Range-Slider-jQuery-UI/

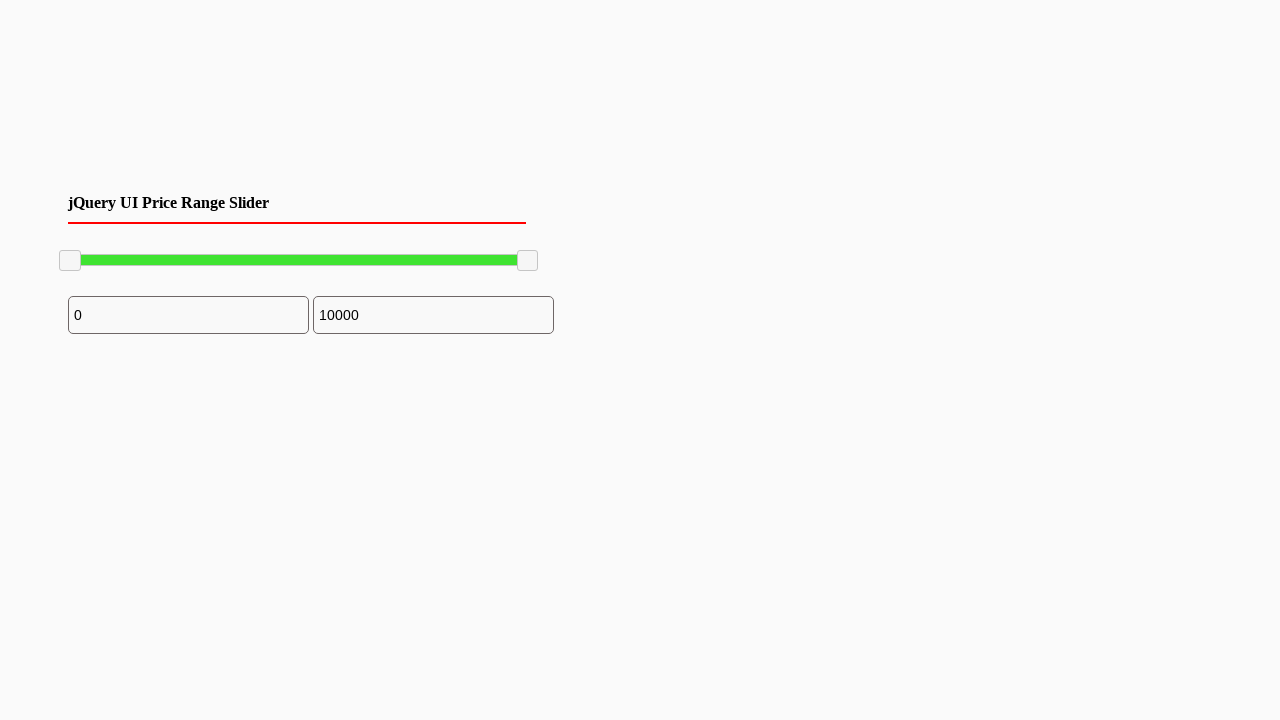

Located minimum price slider element
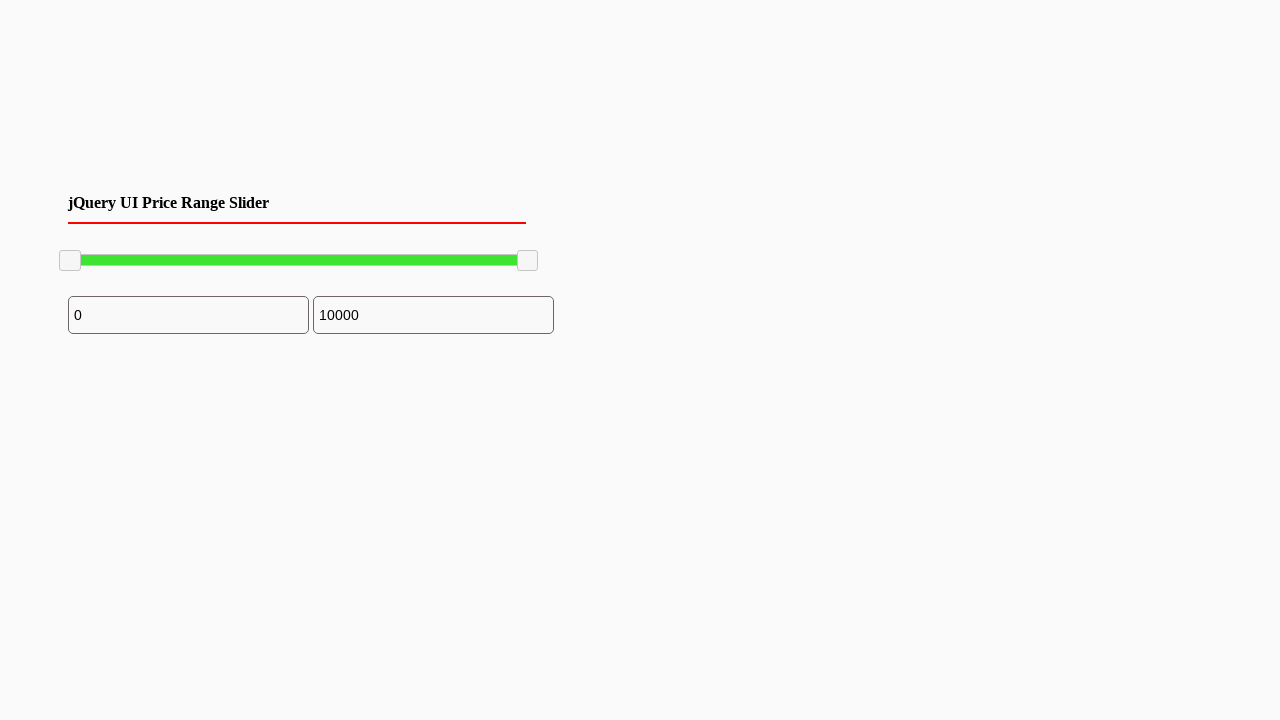

Minimum slider is now visible
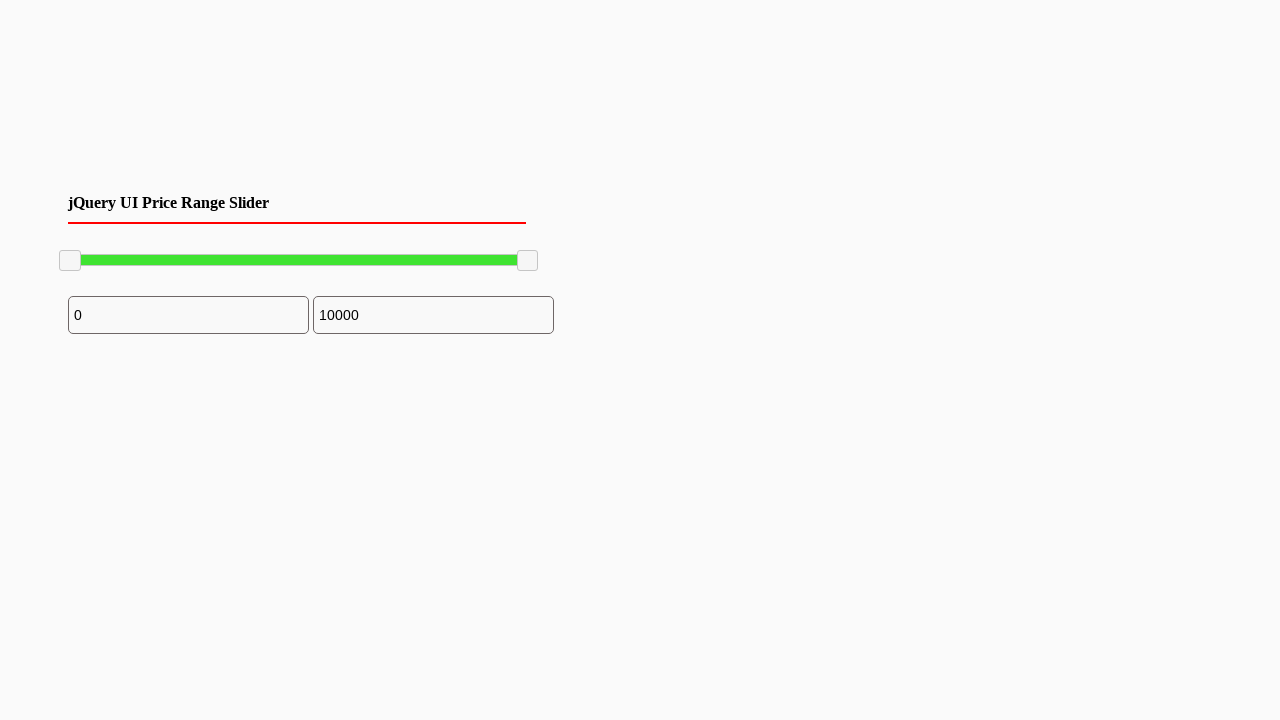

Retrieved bounding box coordinates for minimum slider
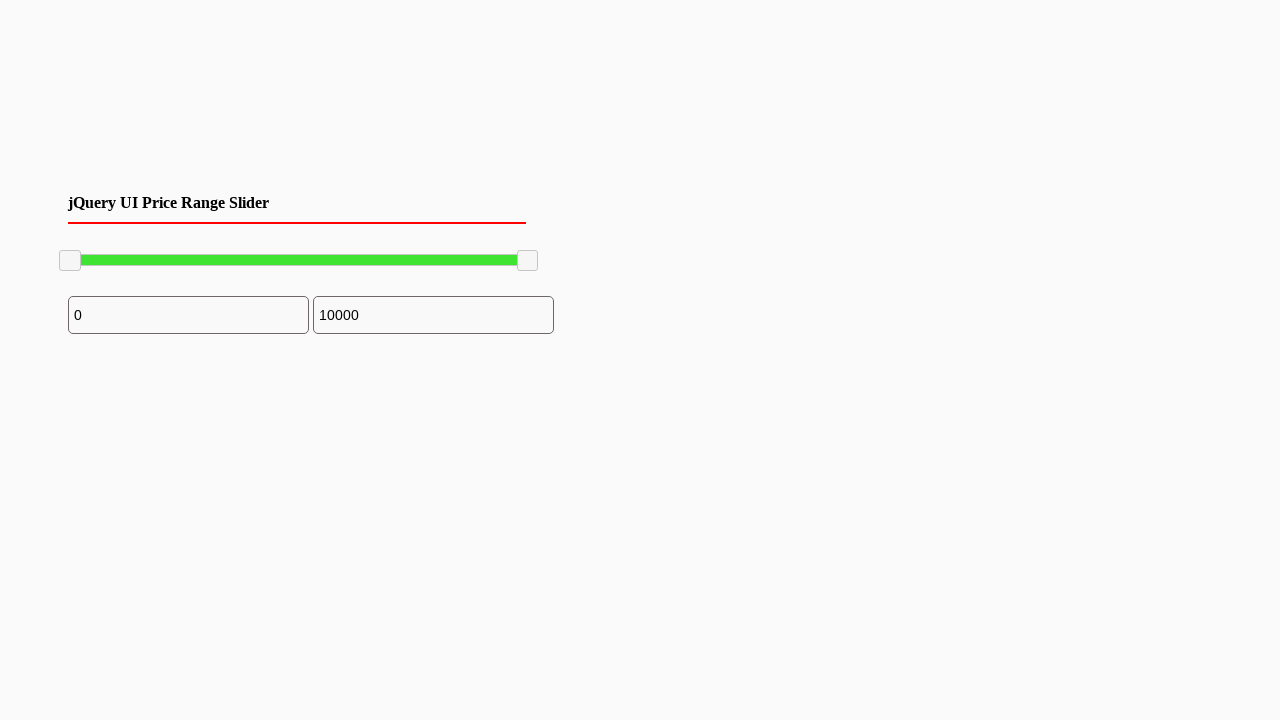

Moved mouse to minimum slider center position at (70, 261)
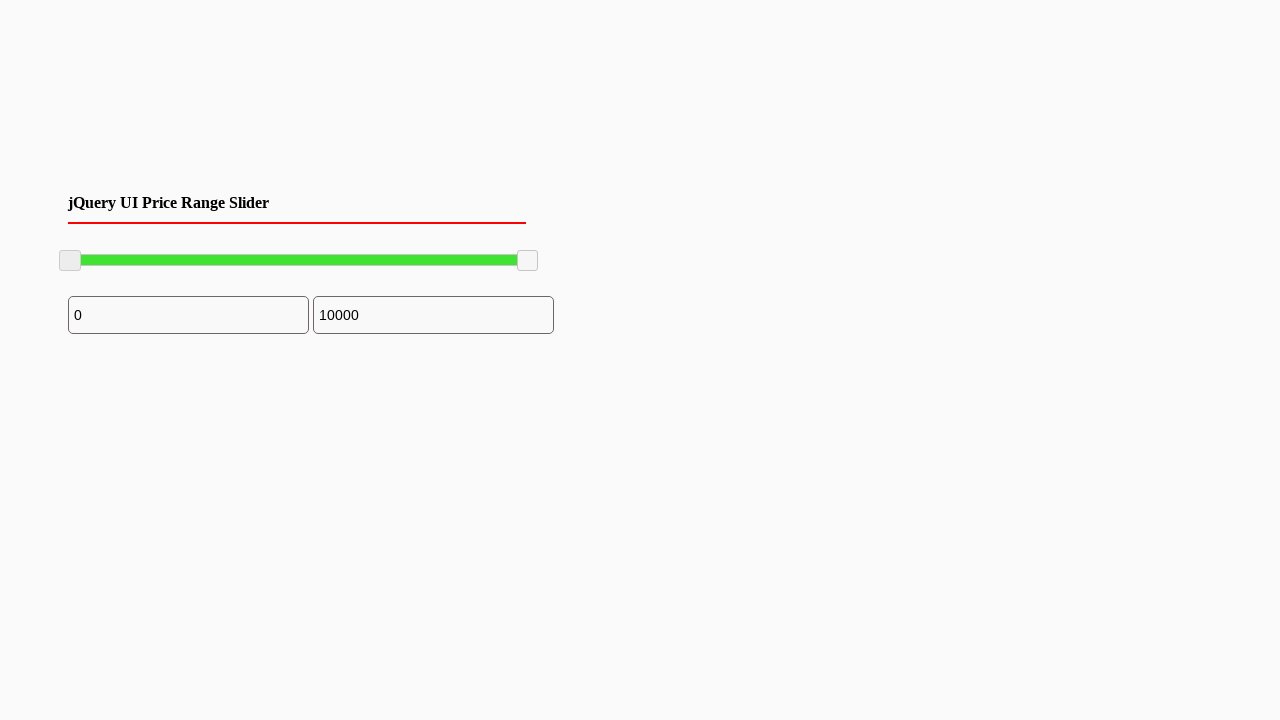

Pressed mouse button on minimum slider at (70, 261)
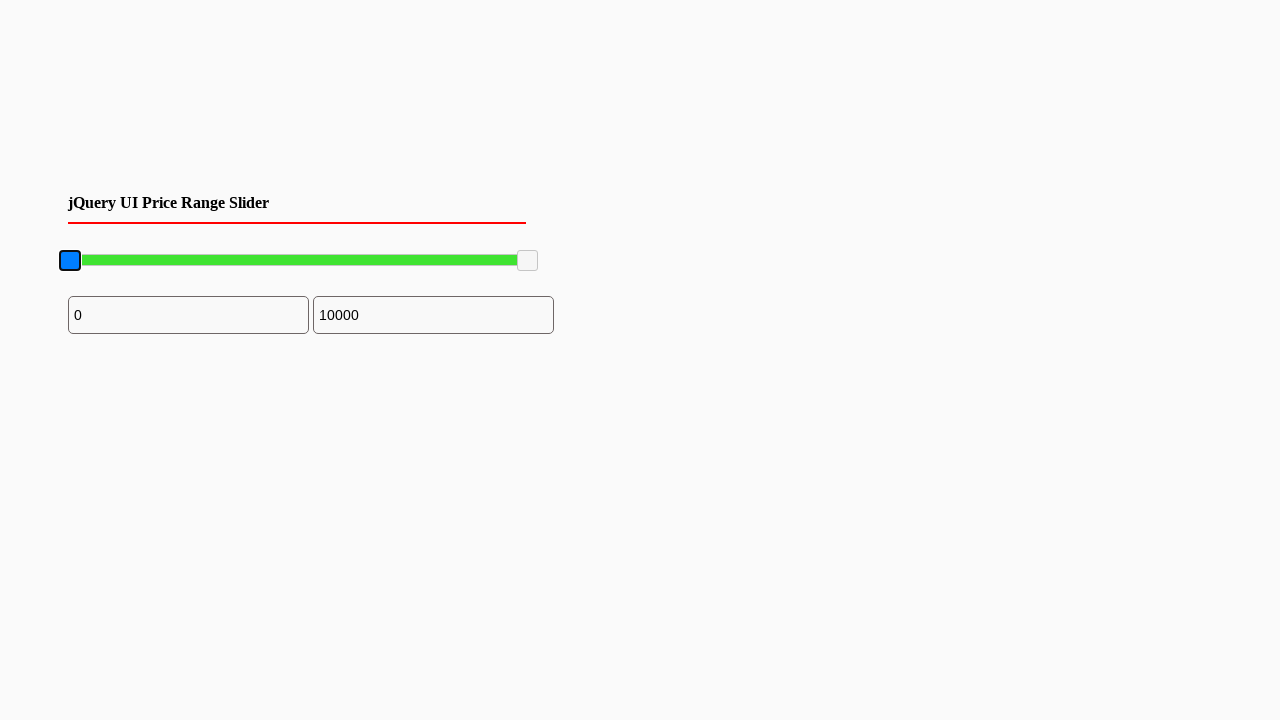

Dragged minimum slider to the right by 100 pixels at (170, 261)
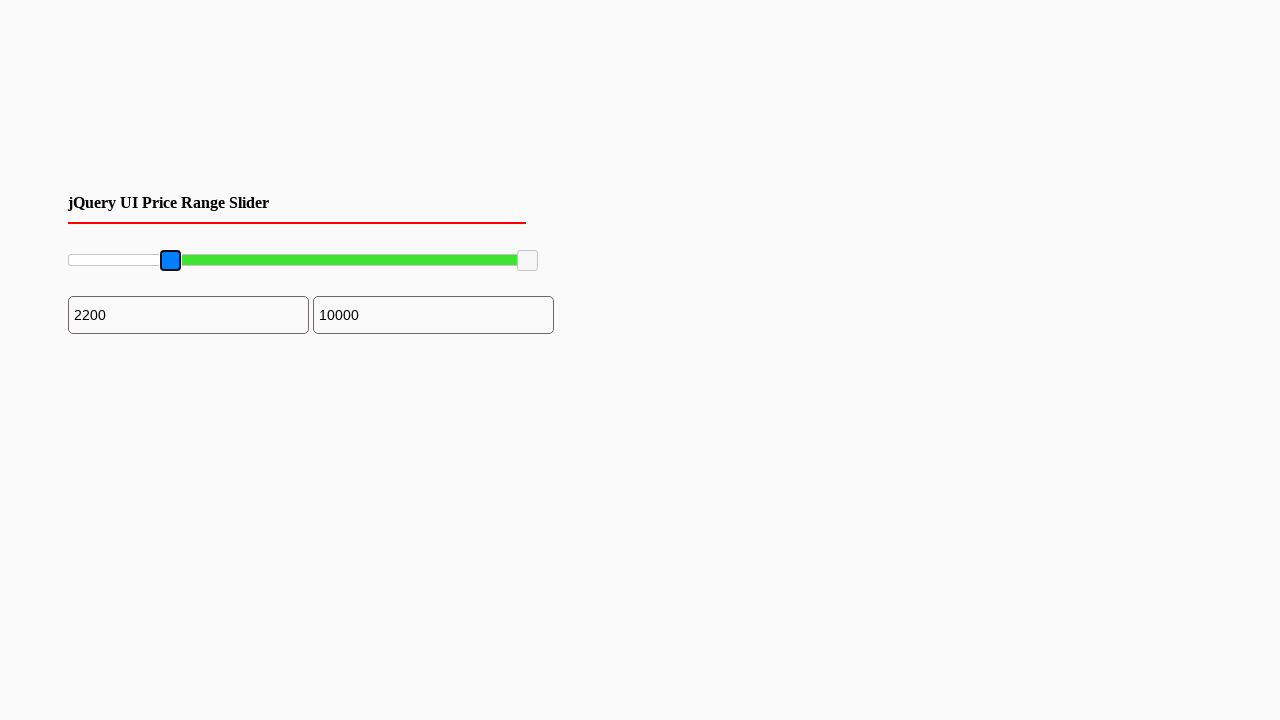

Released mouse button on minimum slider at (170, 261)
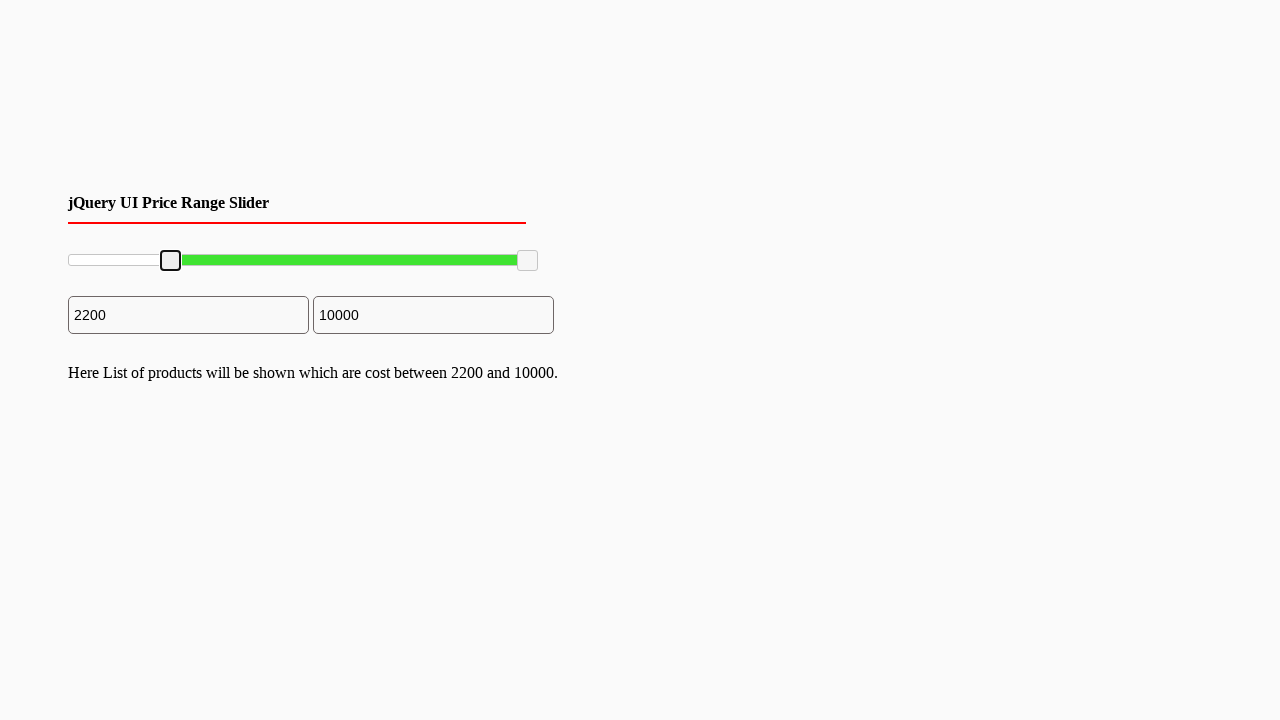

Located maximum price slider element
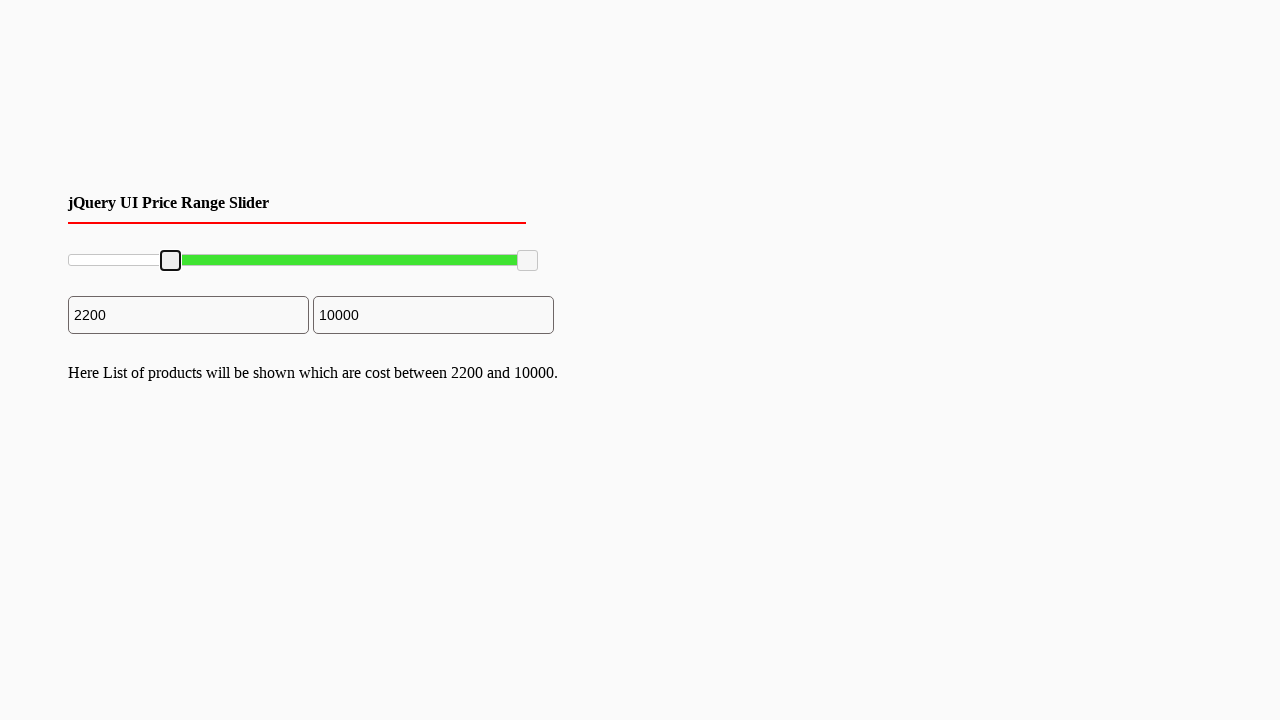

Retrieved bounding box coordinates for maximum slider
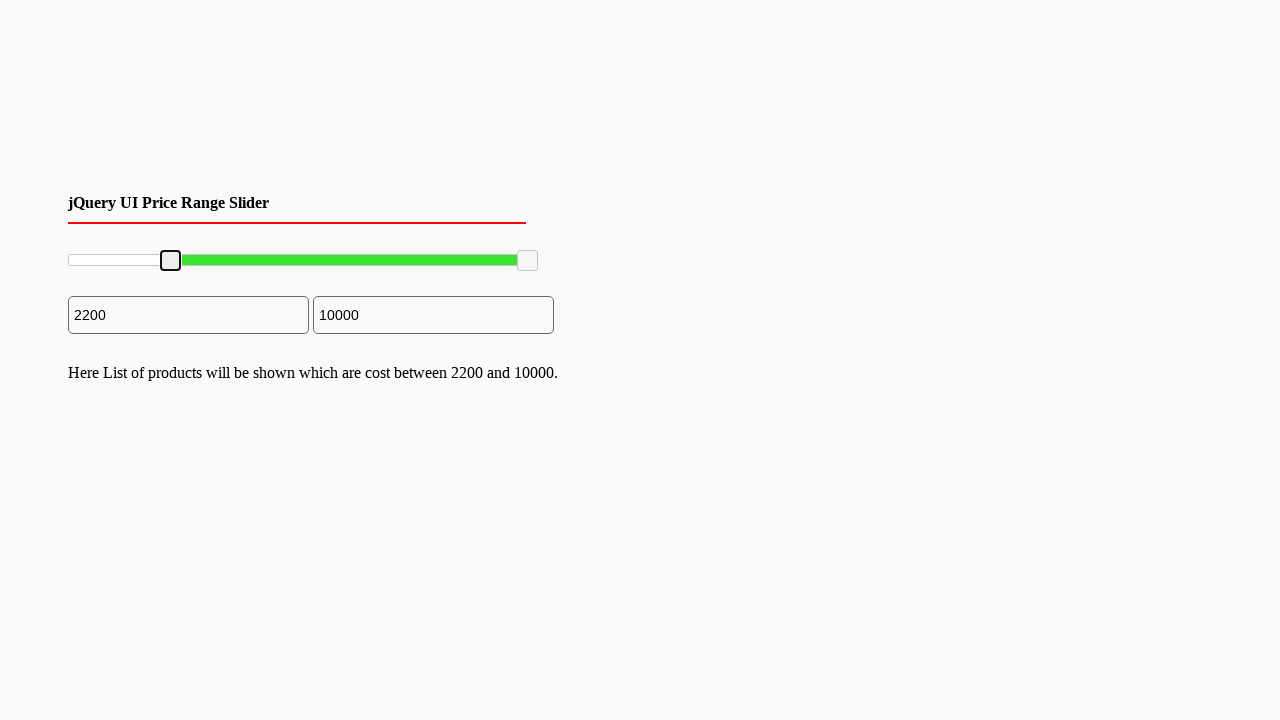

Moved mouse to maximum slider center position at (528, 261)
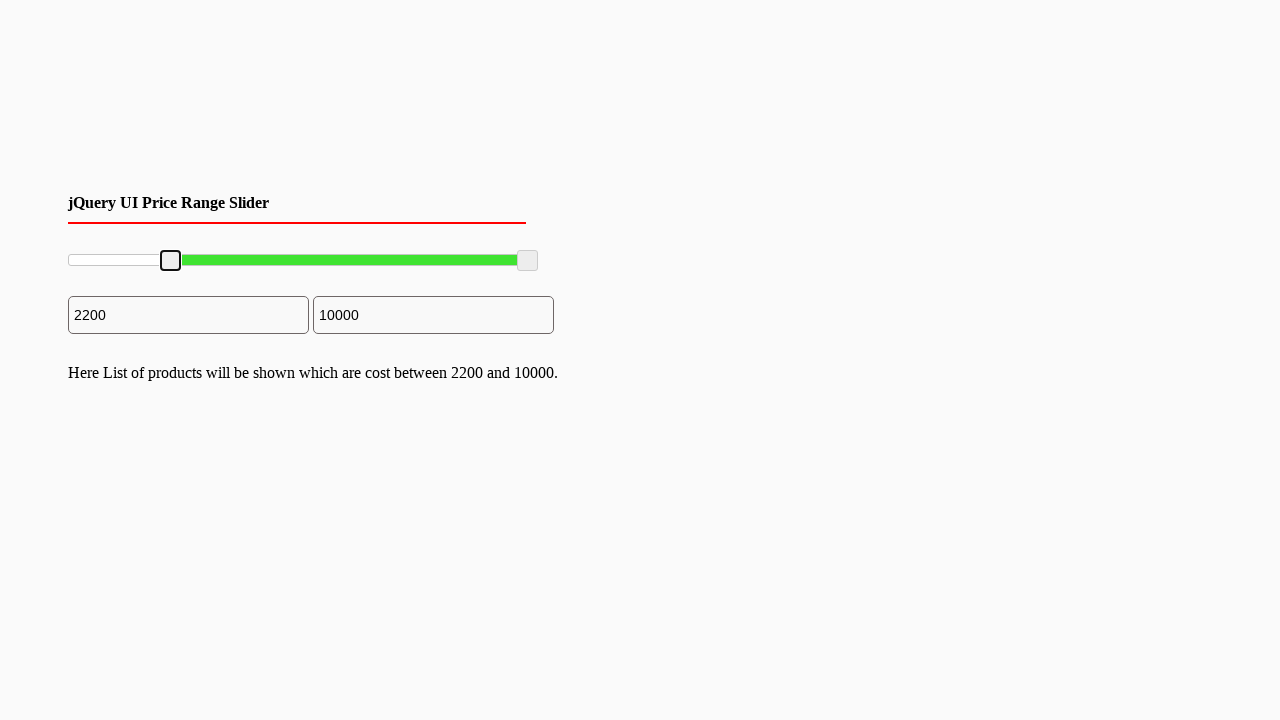

Pressed mouse button on maximum slider at (528, 261)
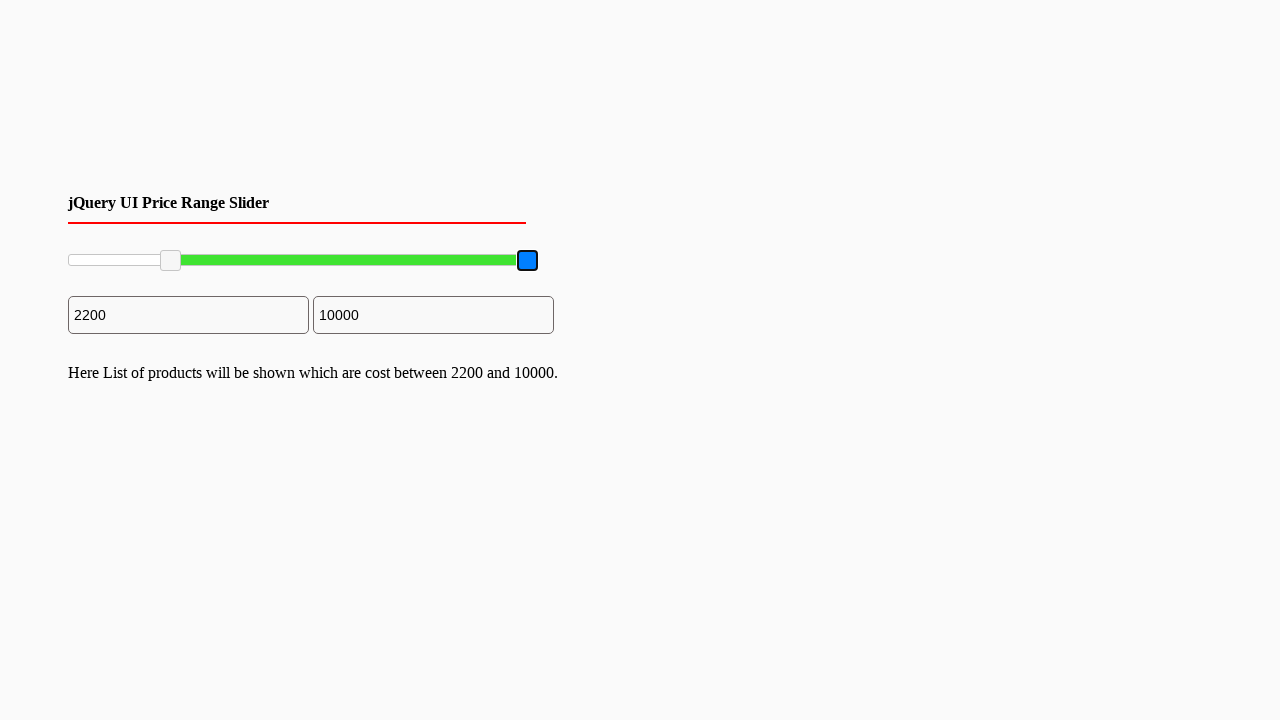

Dragged maximum slider to the left by 100 pixels at (428, 261)
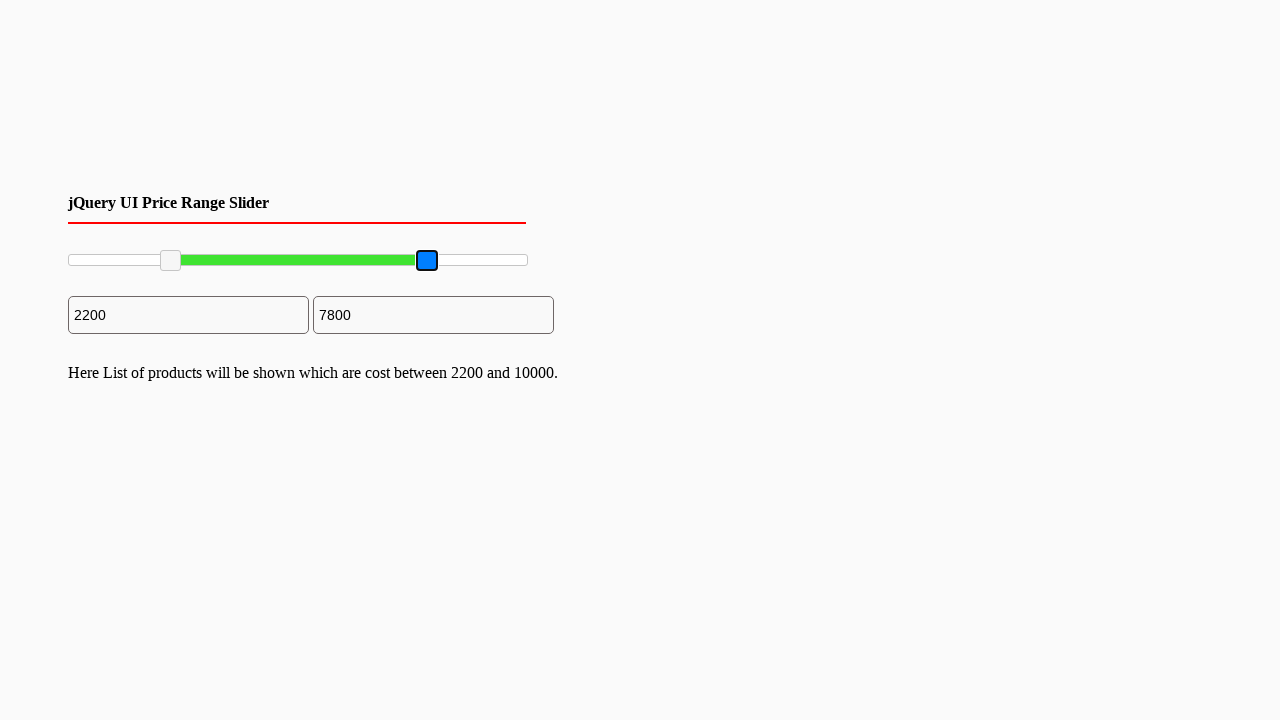

Released mouse button on maximum slider at (428, 261)
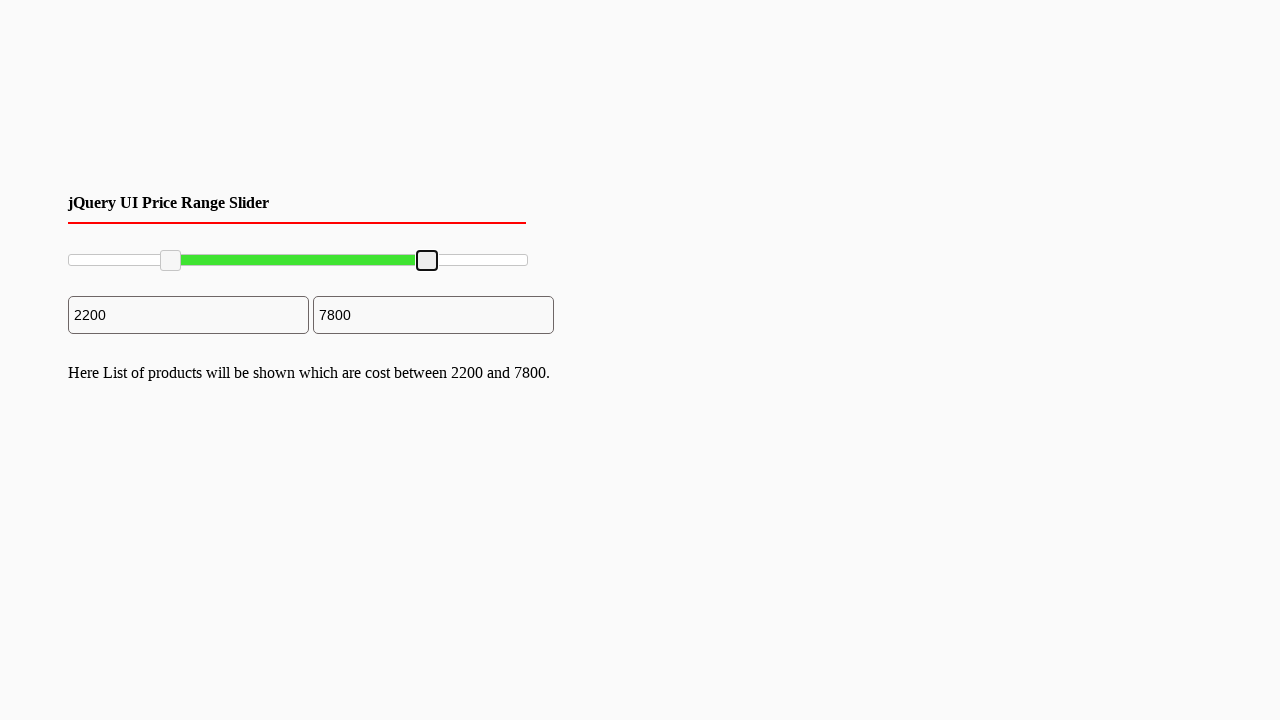

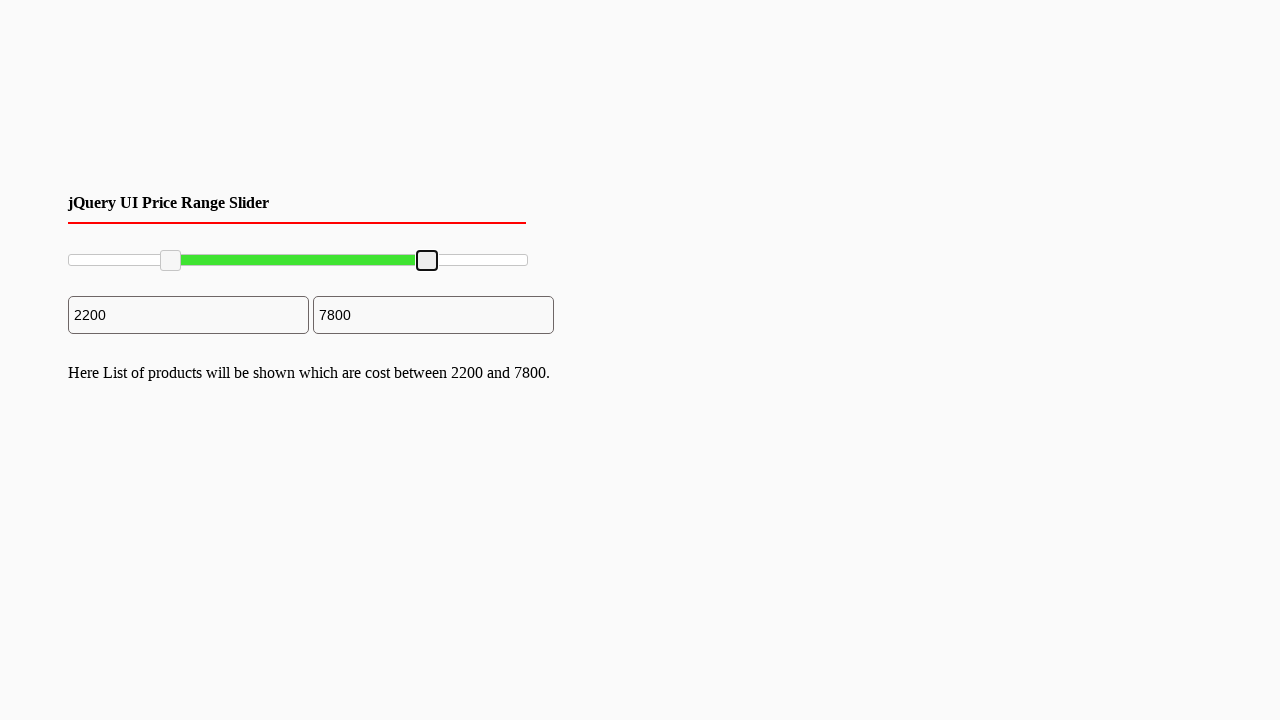